Tests working with iframes and JavaScript prompt alerts by switching to an iframe, clicking a button to trigger a prompt, entering text into the prompt, and accepting it

Starting URL: https://www.w3schools.com/jsref/tryit.asp?filename=tryjsref_prompt

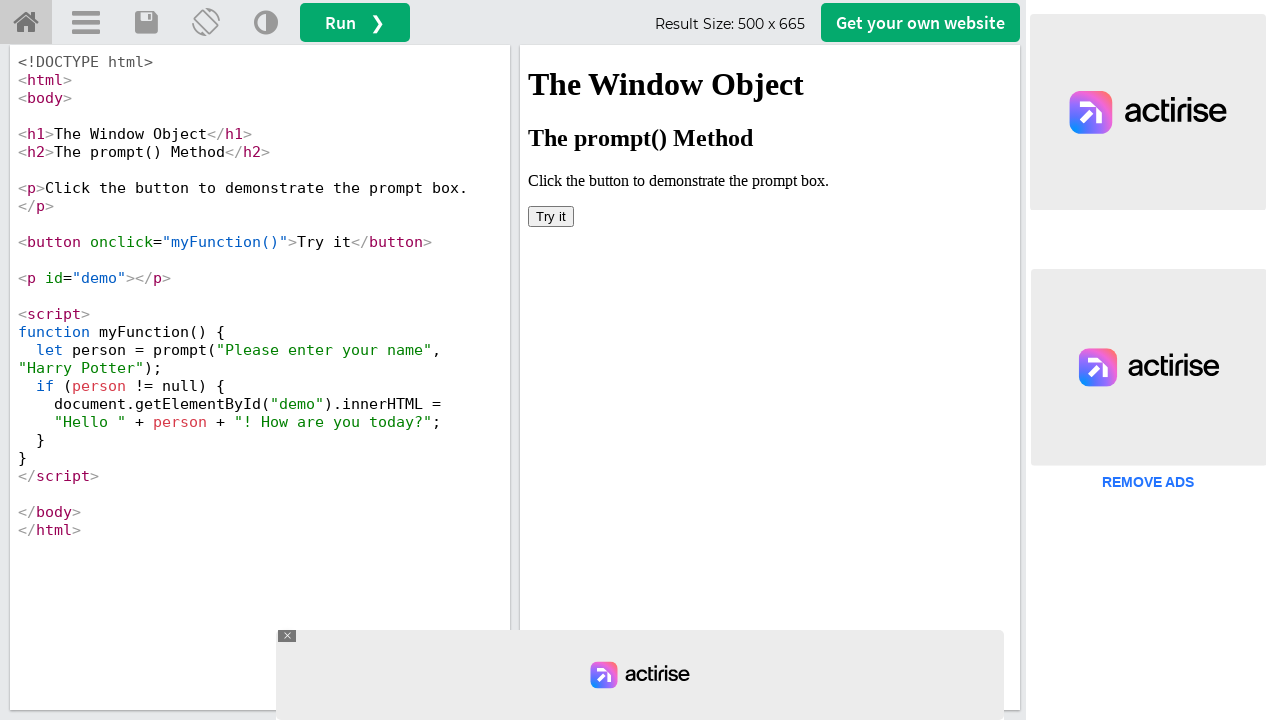

Located iframe with id 'iframeResult'
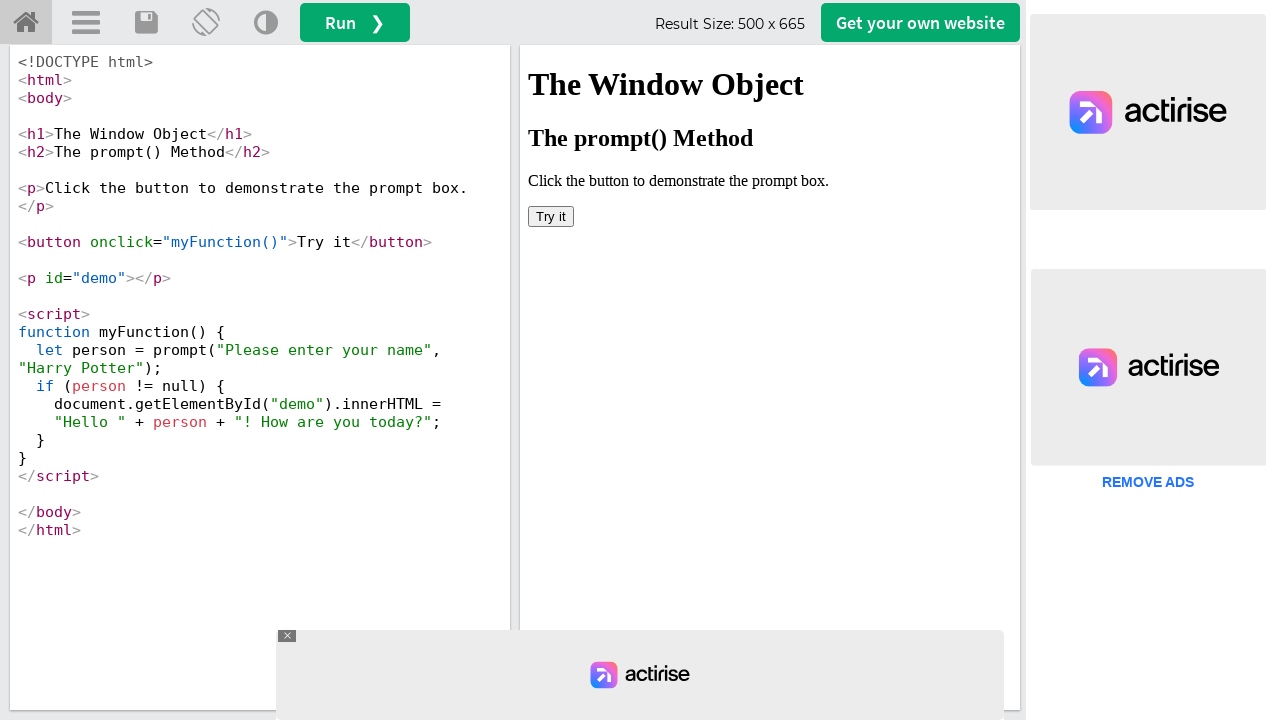

Clicked button inside iframe to trigger prompt at (551, 216) on #iframeResult >> internal:control=enter-frame >> xpath=/html/body/button
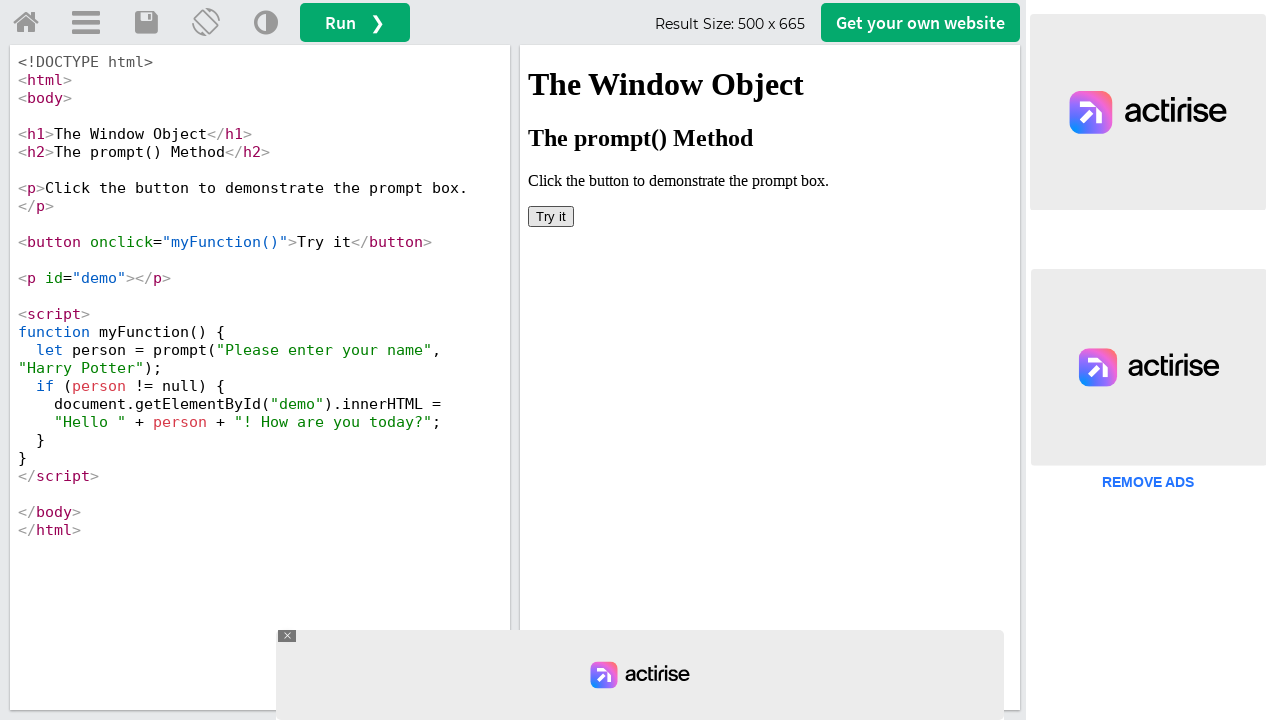

Set up dialog handler to accept prompts with text 'KOLA KOLA'
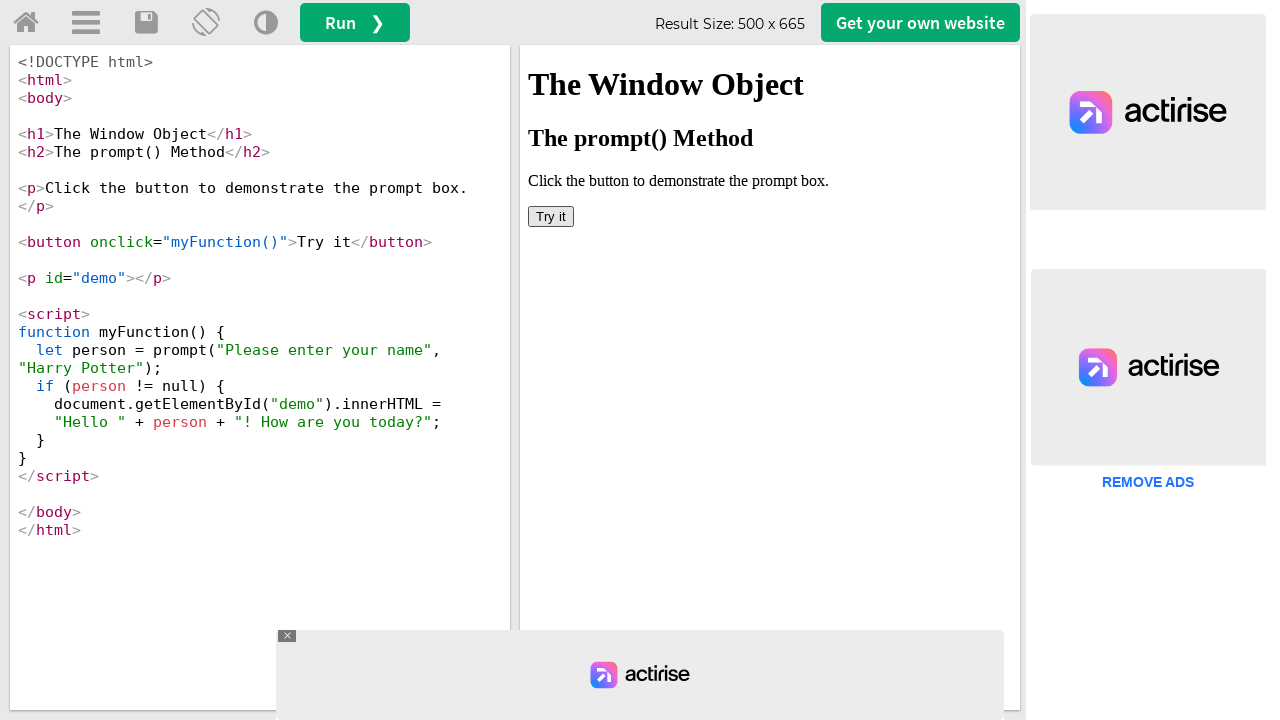

Clicked button again to trigger prompt with handler in place at (551, 216) on #iframeResult >> internal:control=enter-frame >> xpath=/html/body/button
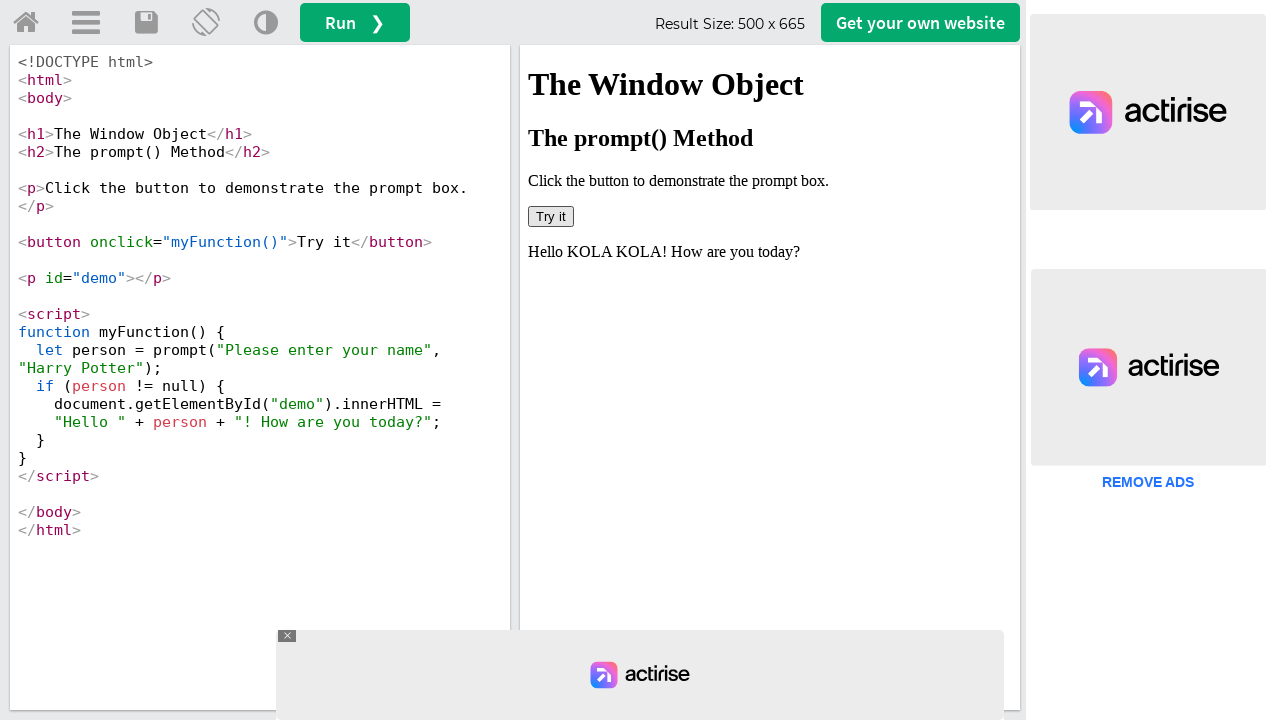

Waited 1000ms to verify main page is accessible
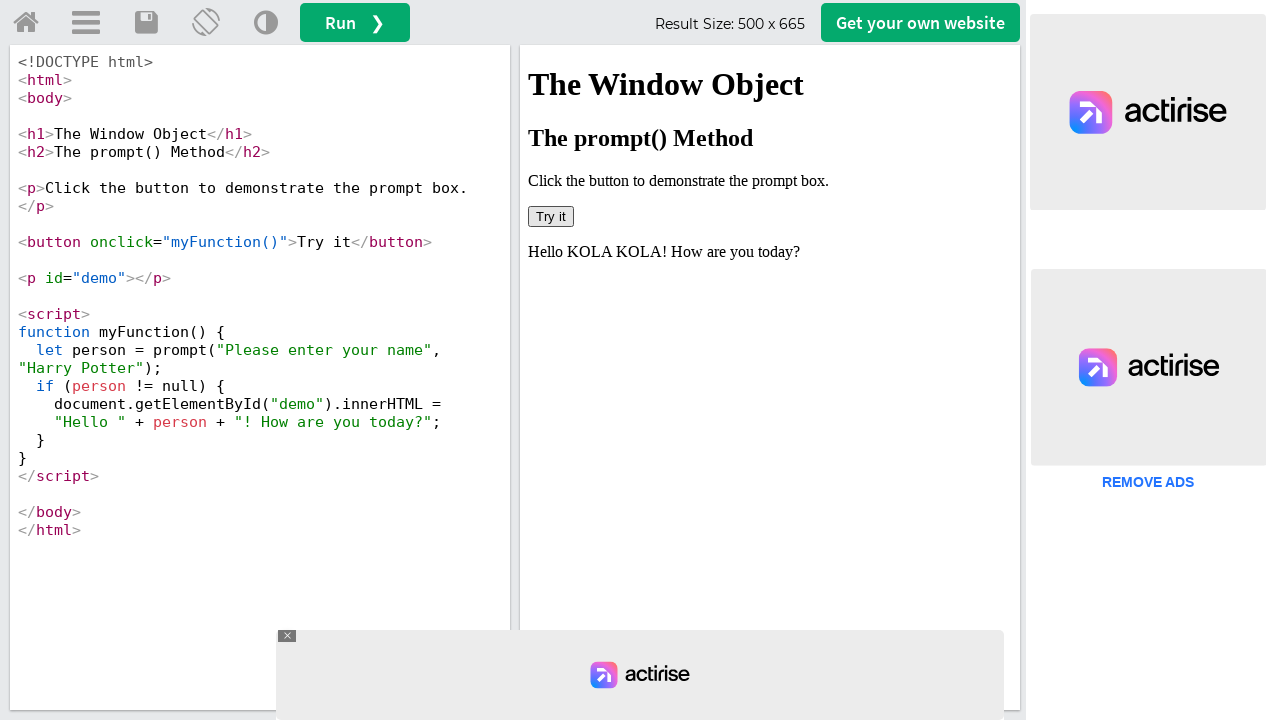

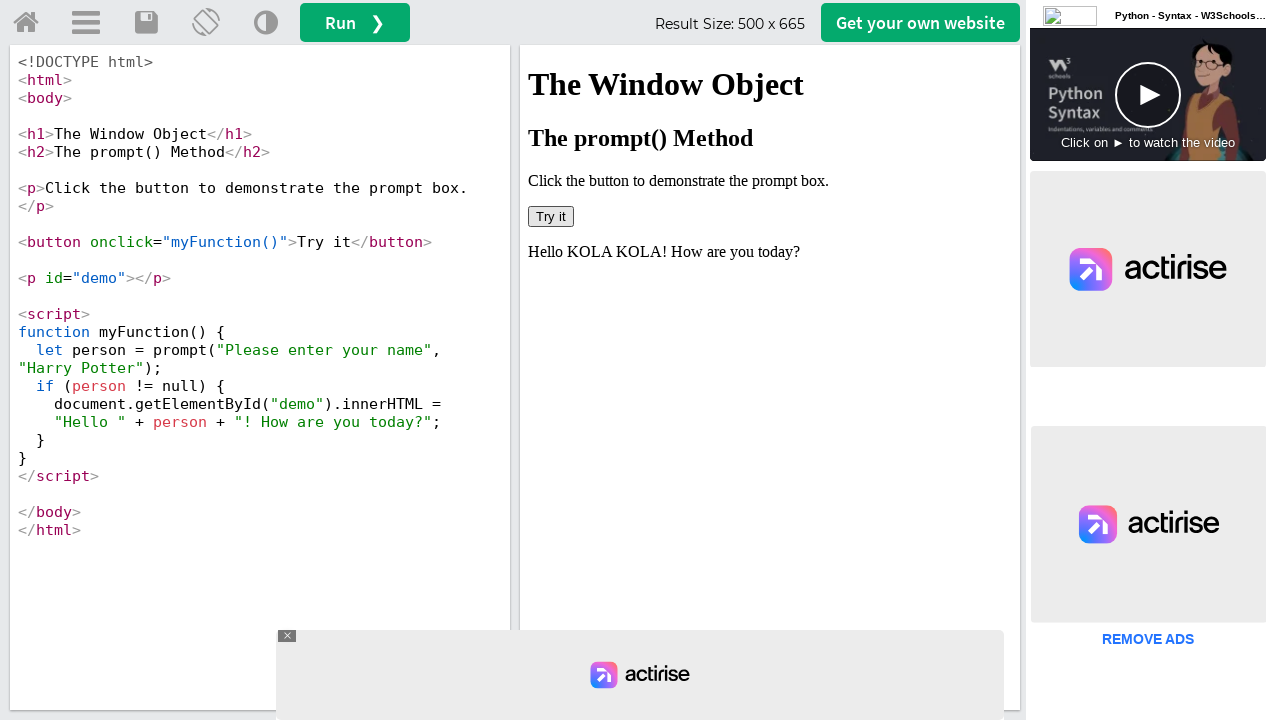